Tests page scrolling functionality by navigating to a practice page and scrolling down the page using JavaScript execution

Starting URL: https://vctcpune.com/selenium/practice.html

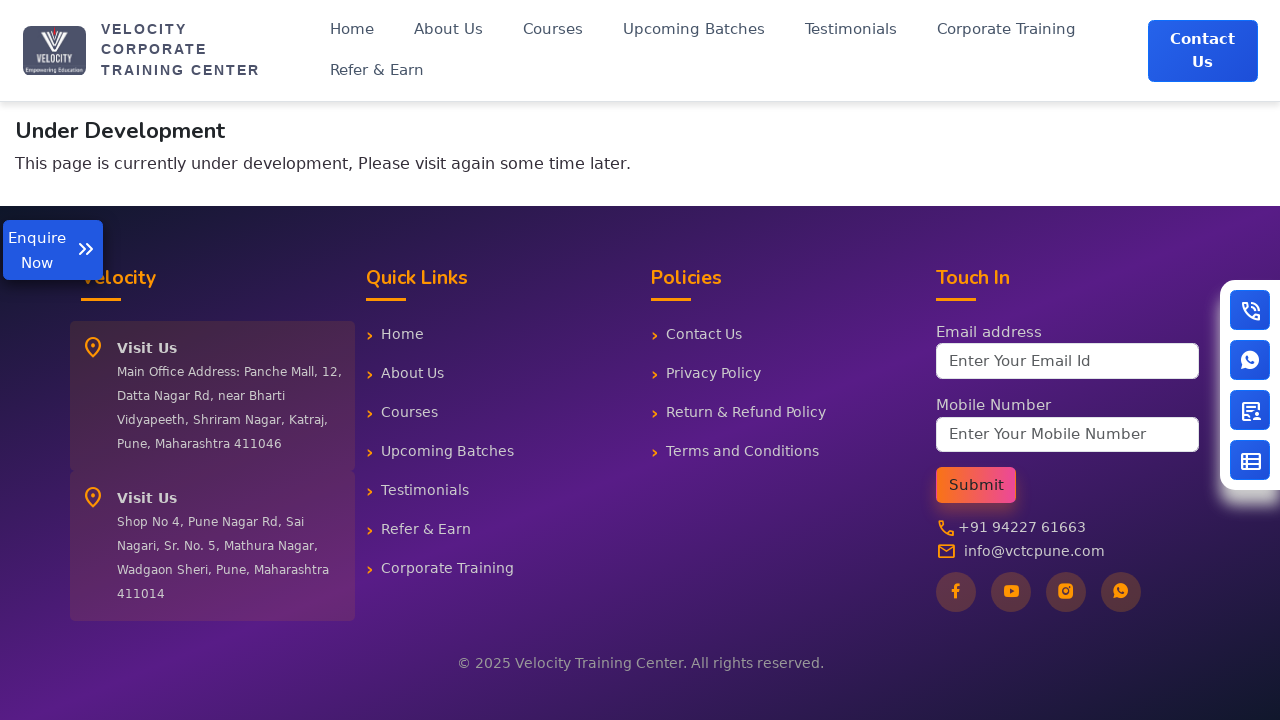

Set viewport size to 1920x1080
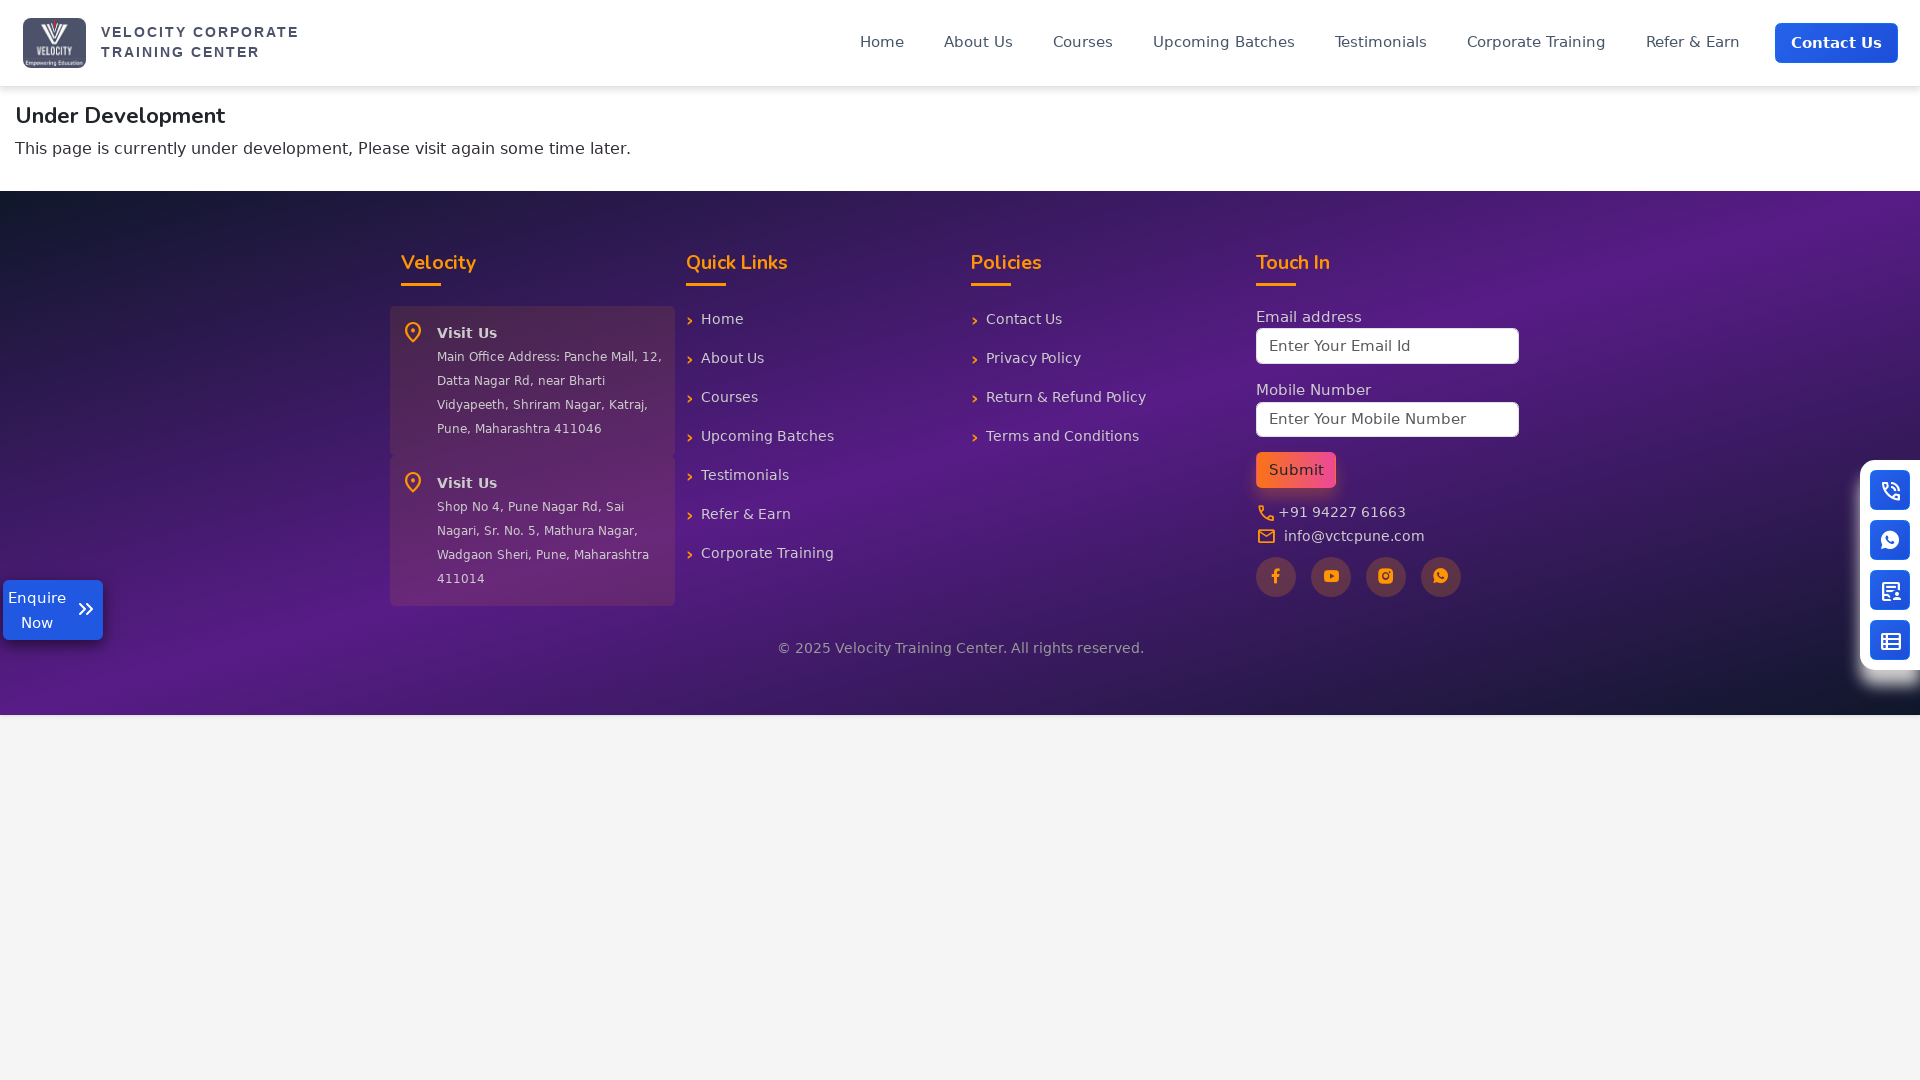

Page DOM content loaded
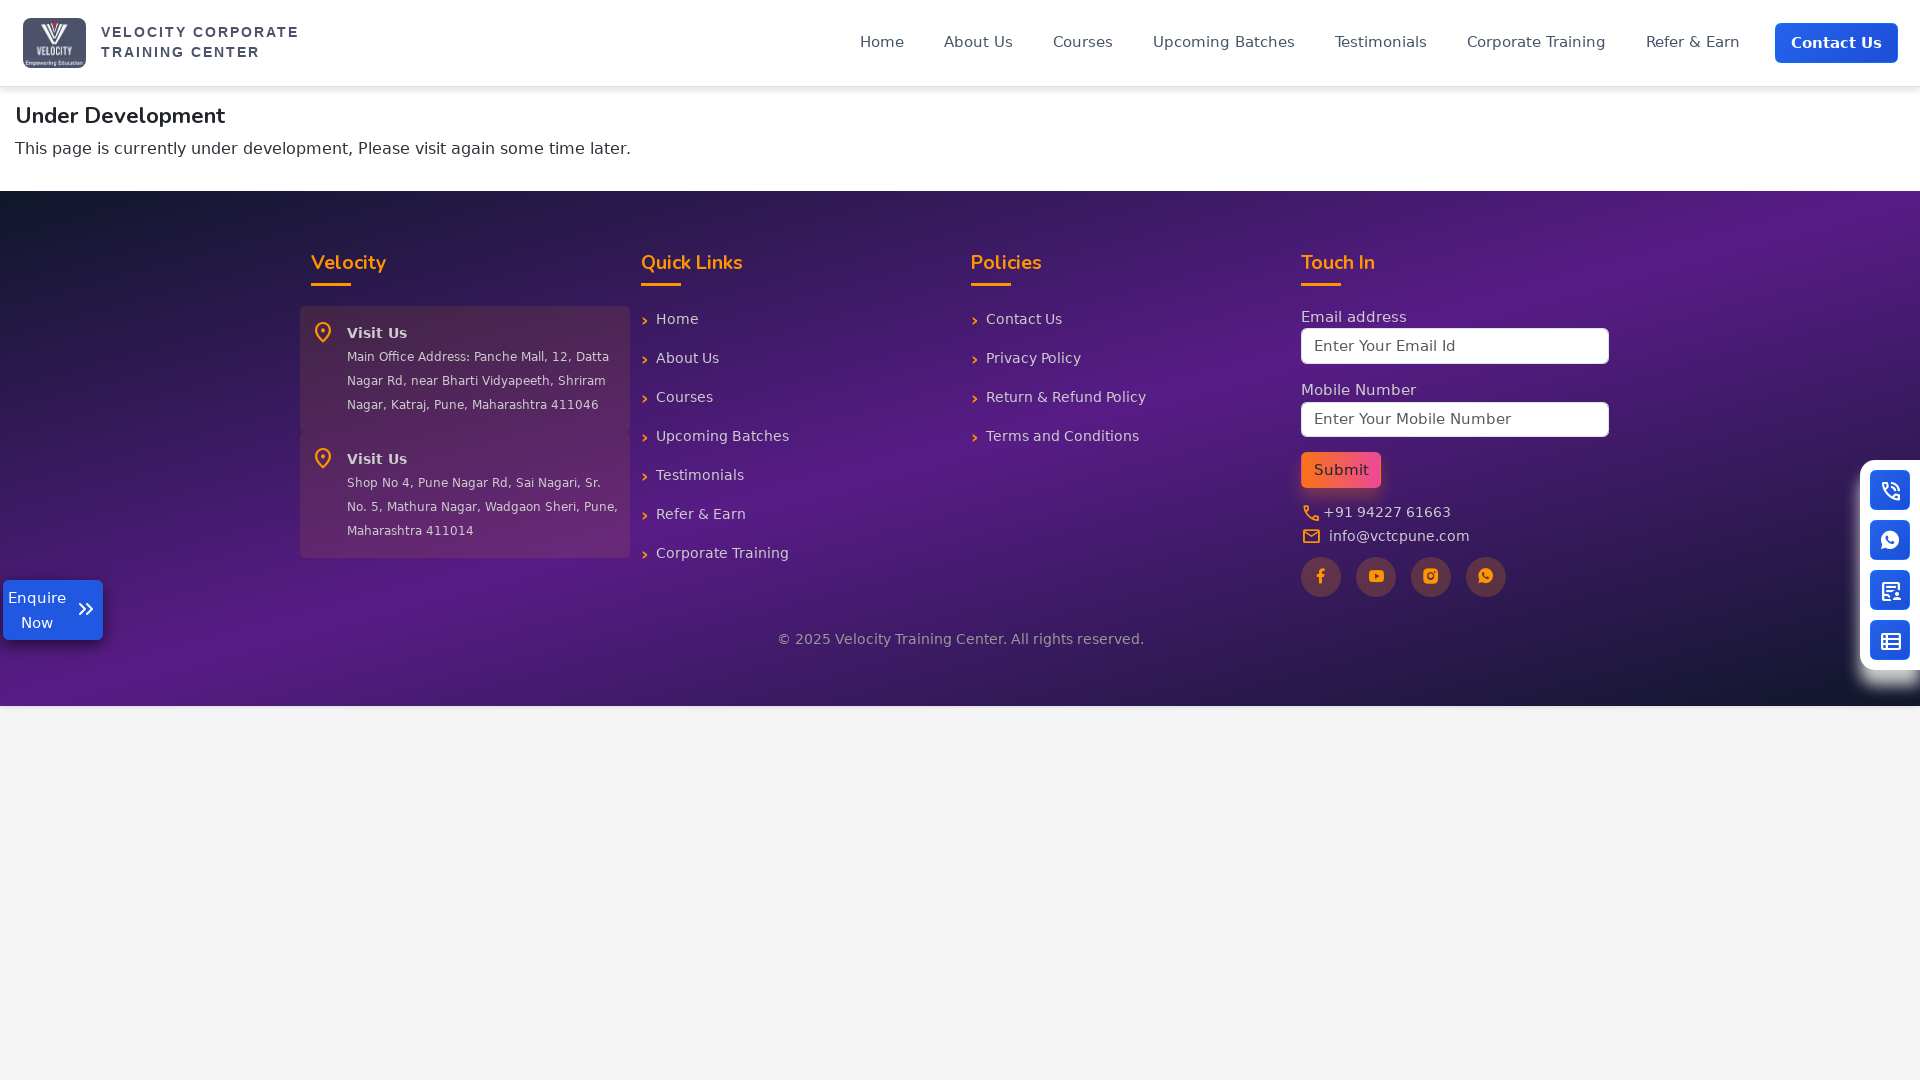

Scrolled down the page using JavaScript (80px horizontal, 2000px vertical)
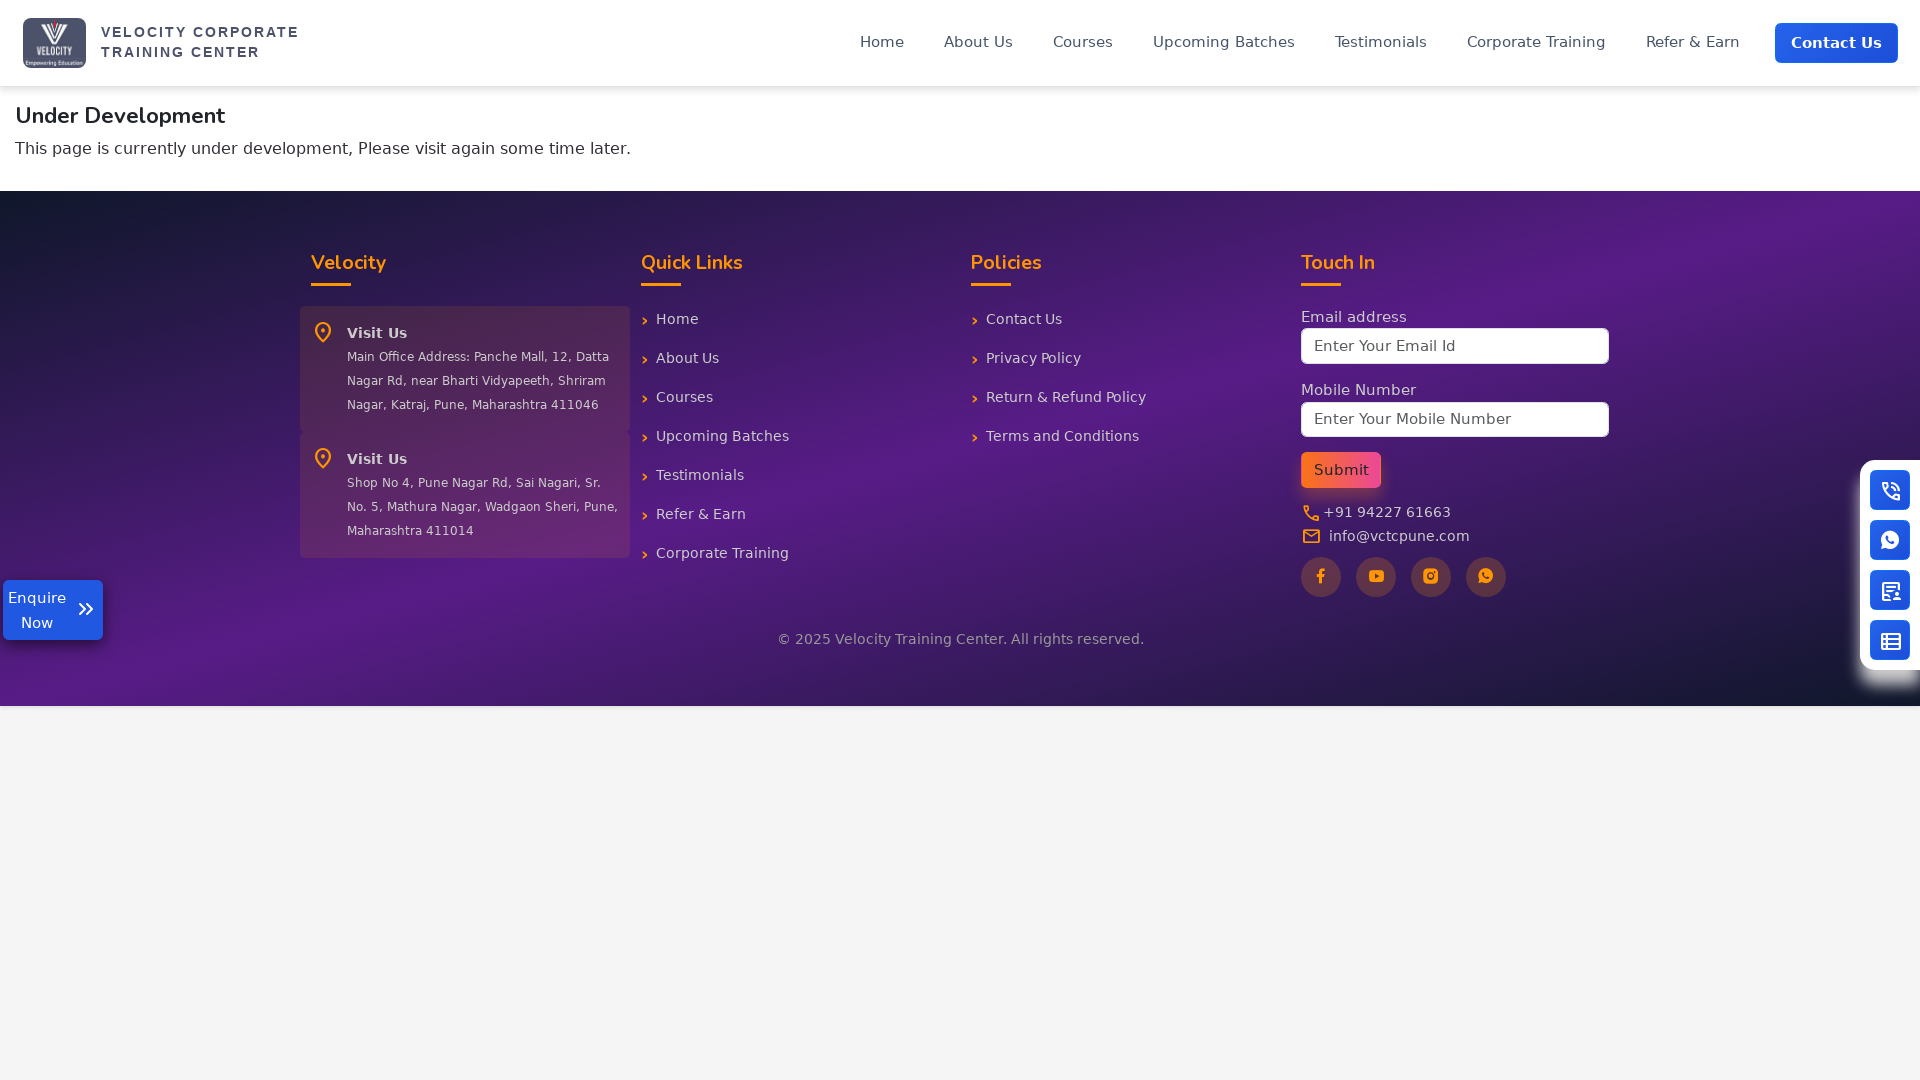

Waited 1 second to observe scroll effect
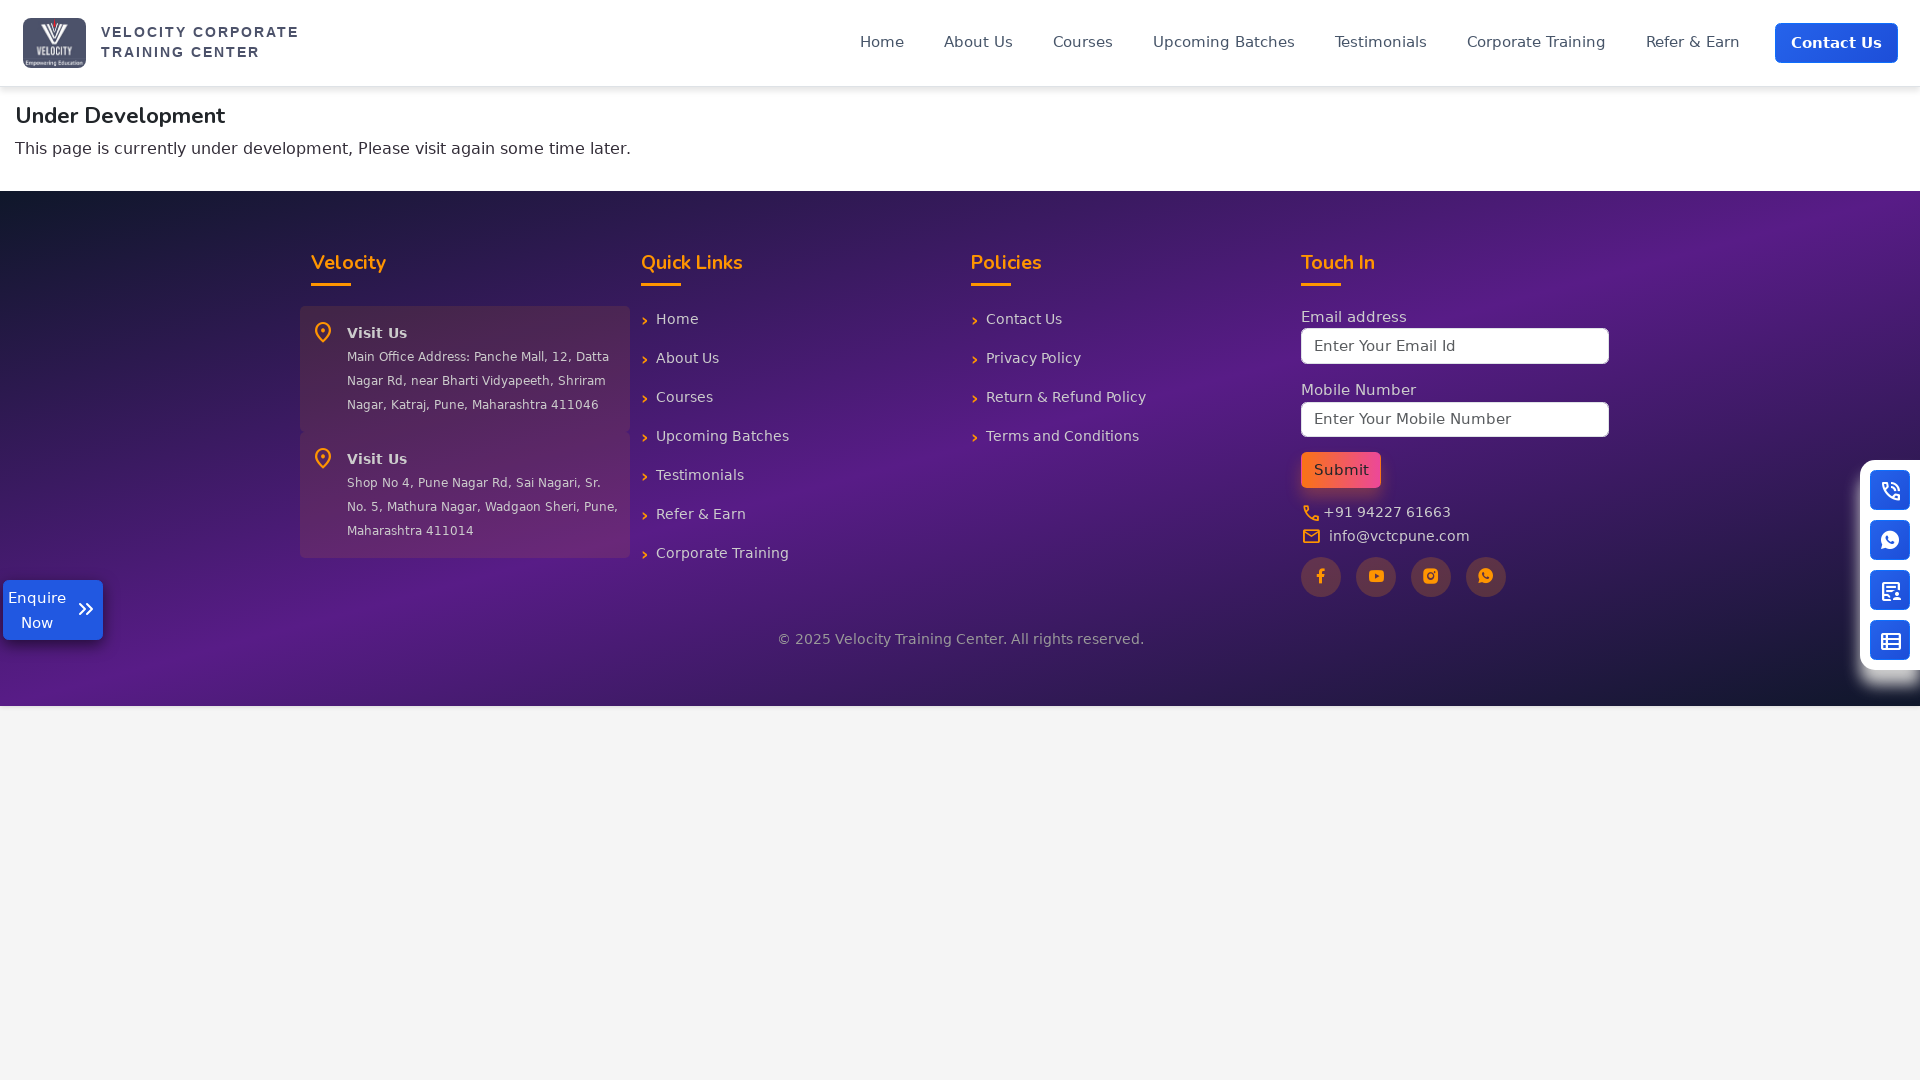

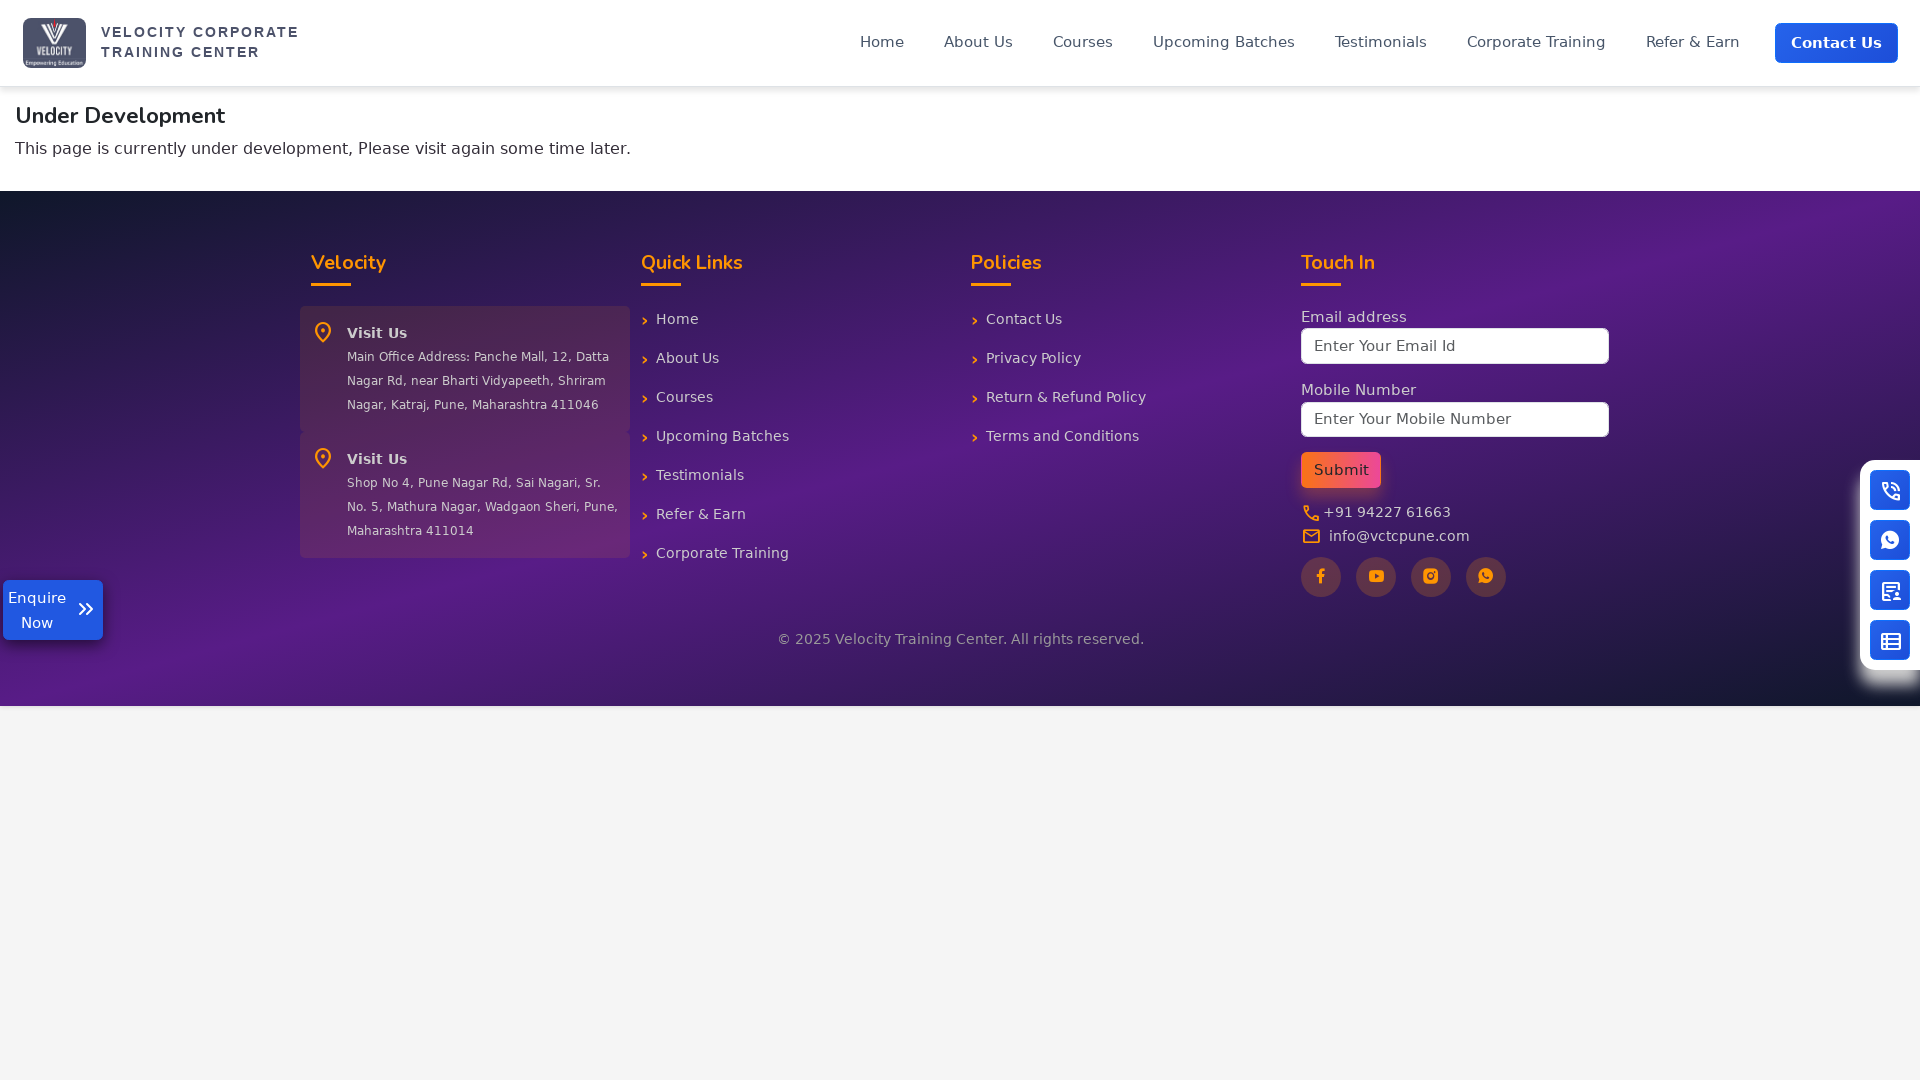